Tests hover functionality by hovering over three user profile images and verifying that the correct username text appears for each profile (user1, user2, user3).

Starting URL: https://the-internet.herokuapp.com/hovers

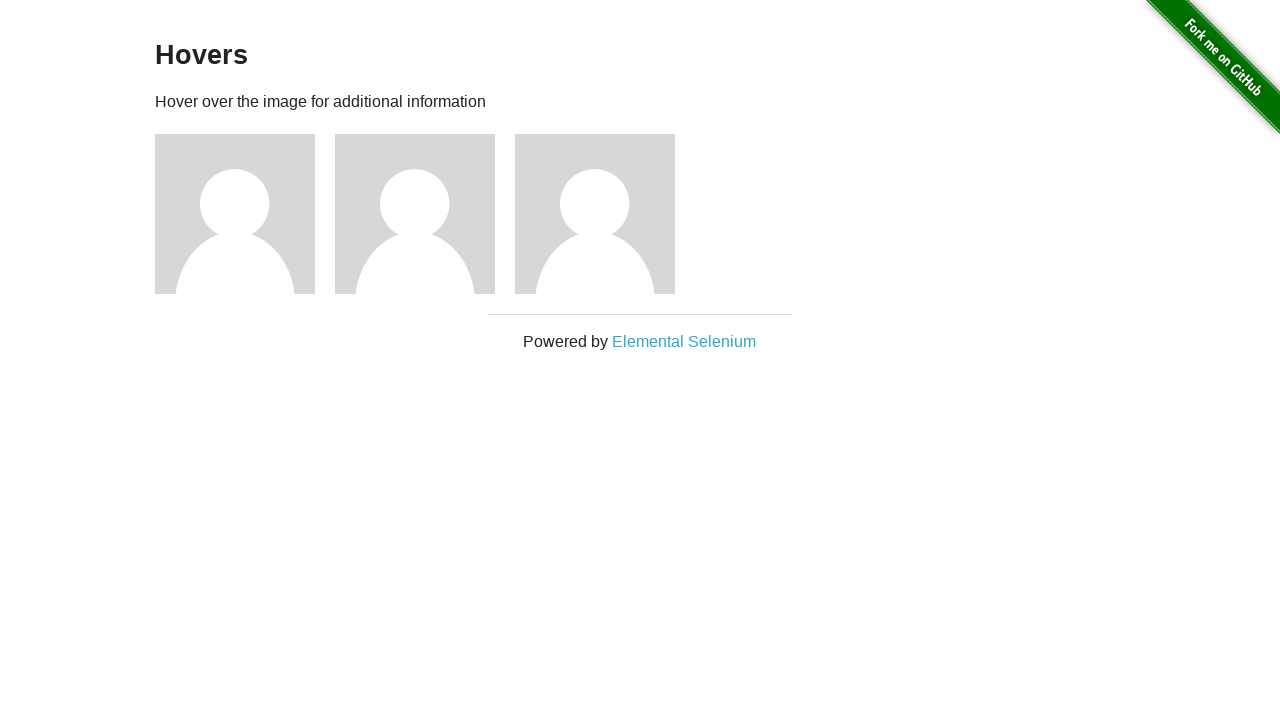

Waited for profile figure elements to load
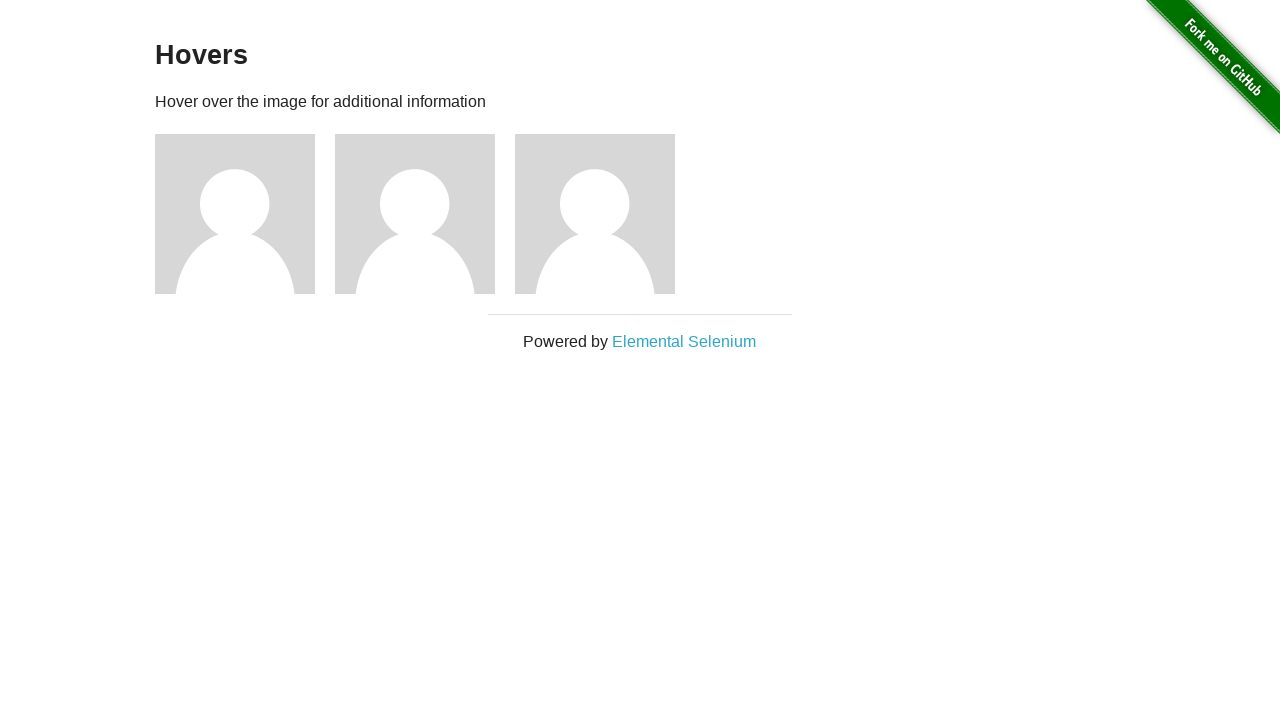

Located all profile figure elements
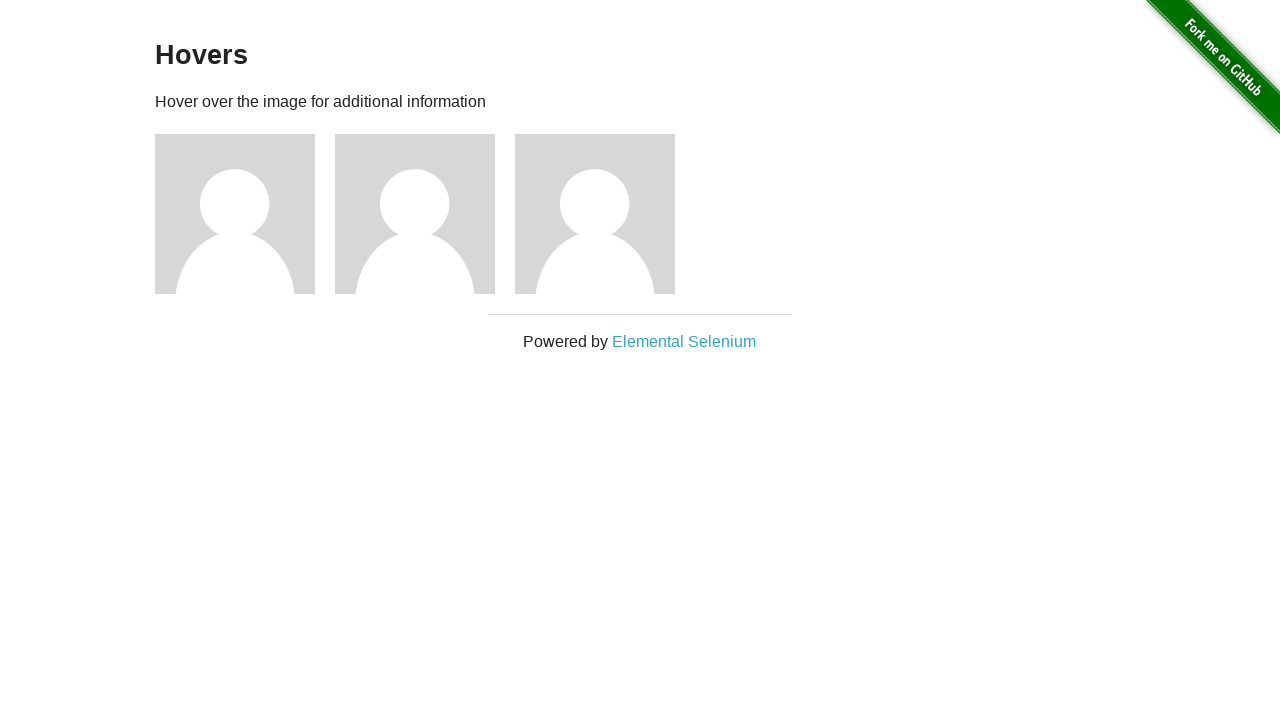

Hovered over profile 1 avatar at (245, 214) on .figure >> nth=0
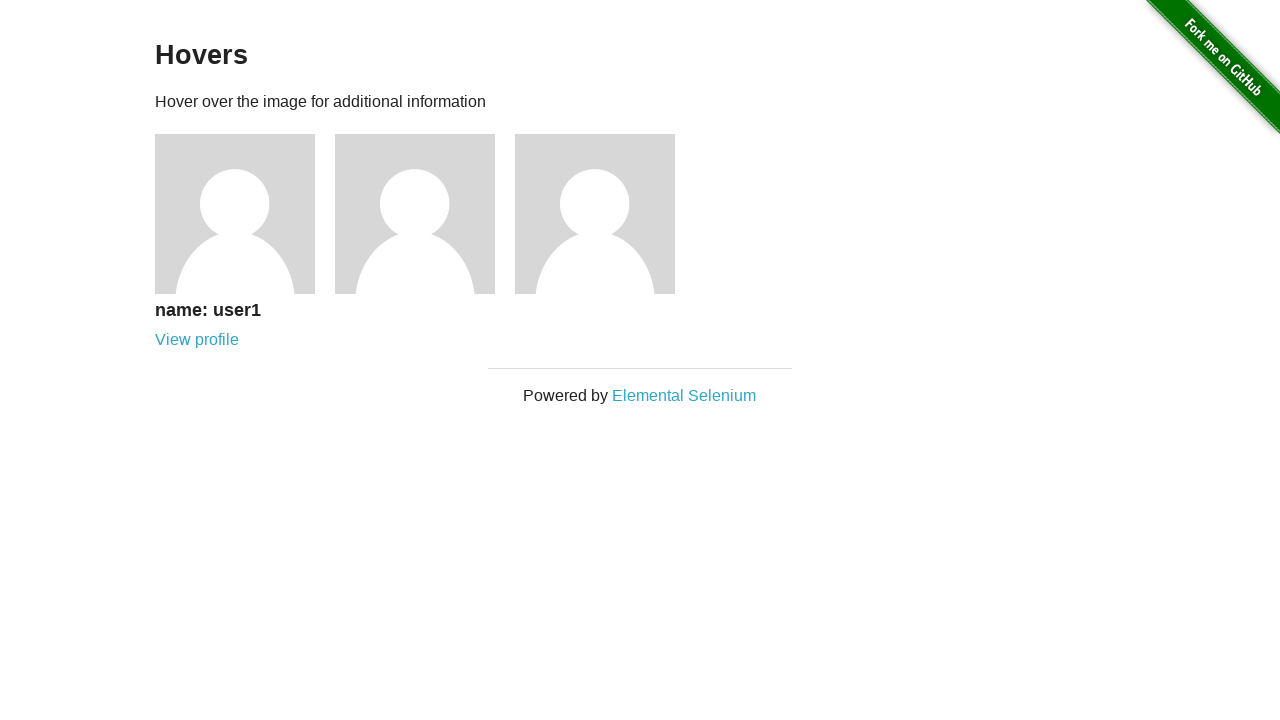

Profile 1 figcaption became visible
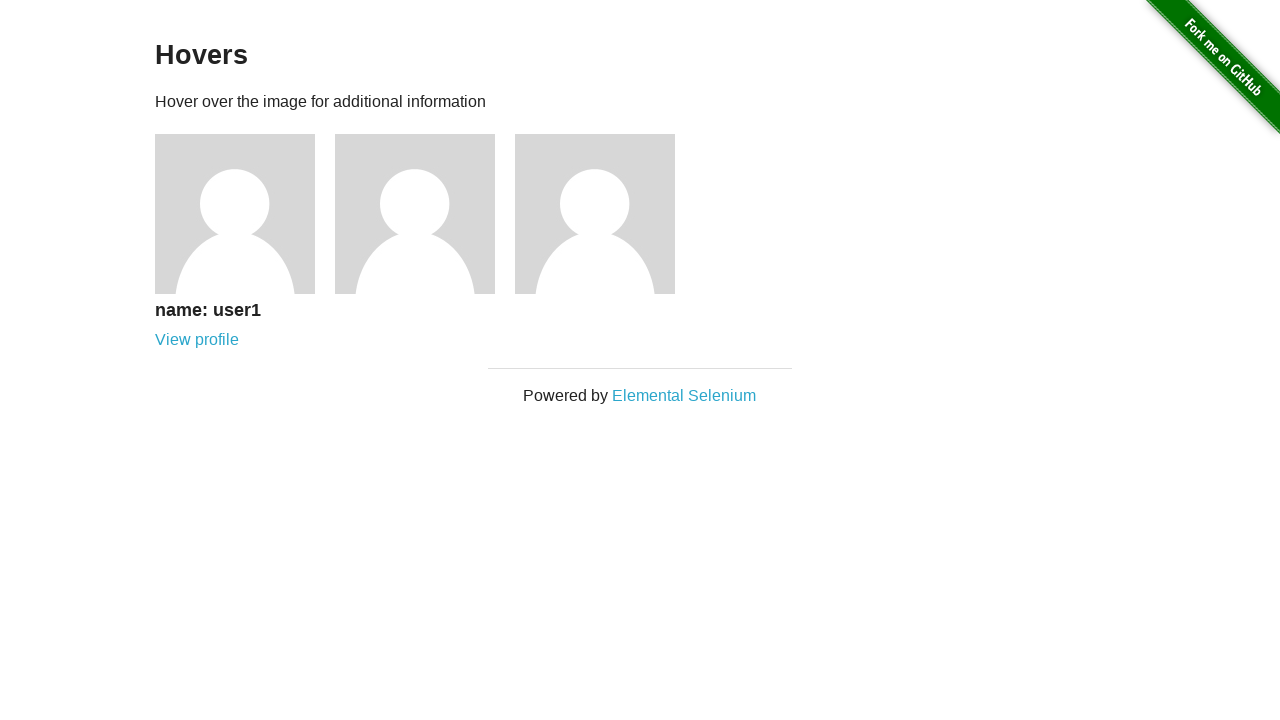

Retrieved profile 1 name text: 'name: user1'
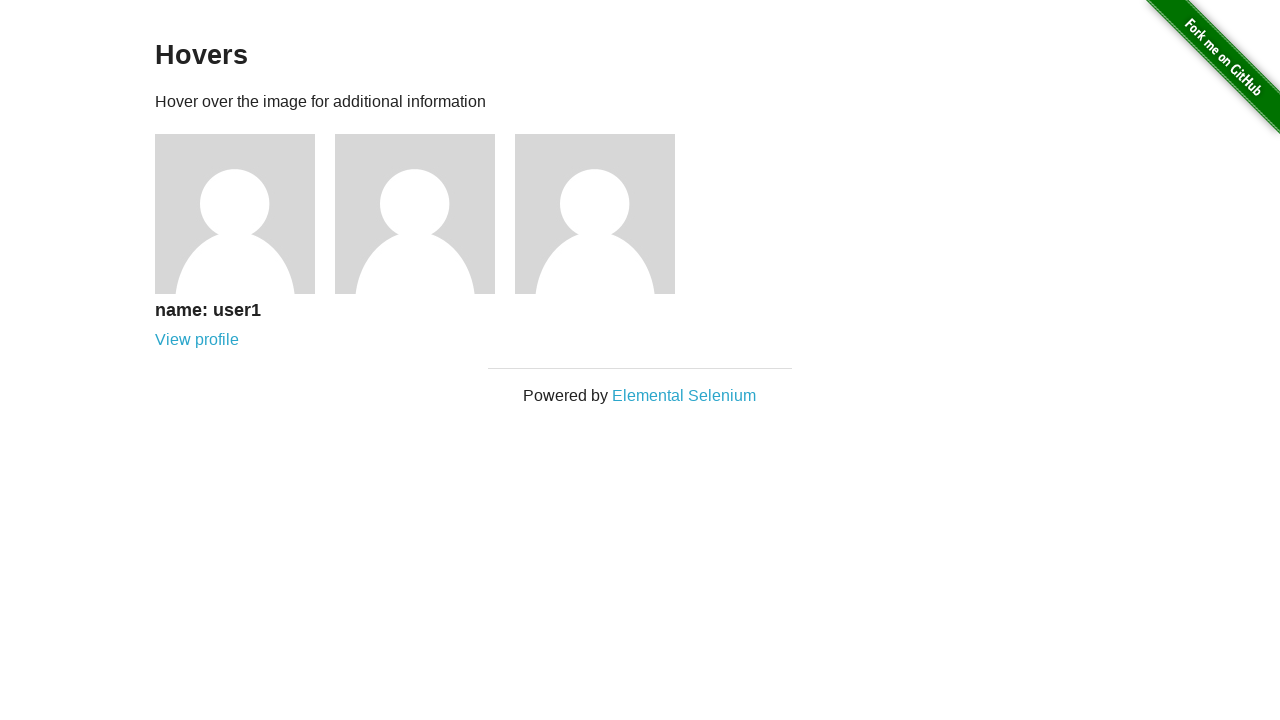

Verified profile 1 text matches expected value 'name: user1'
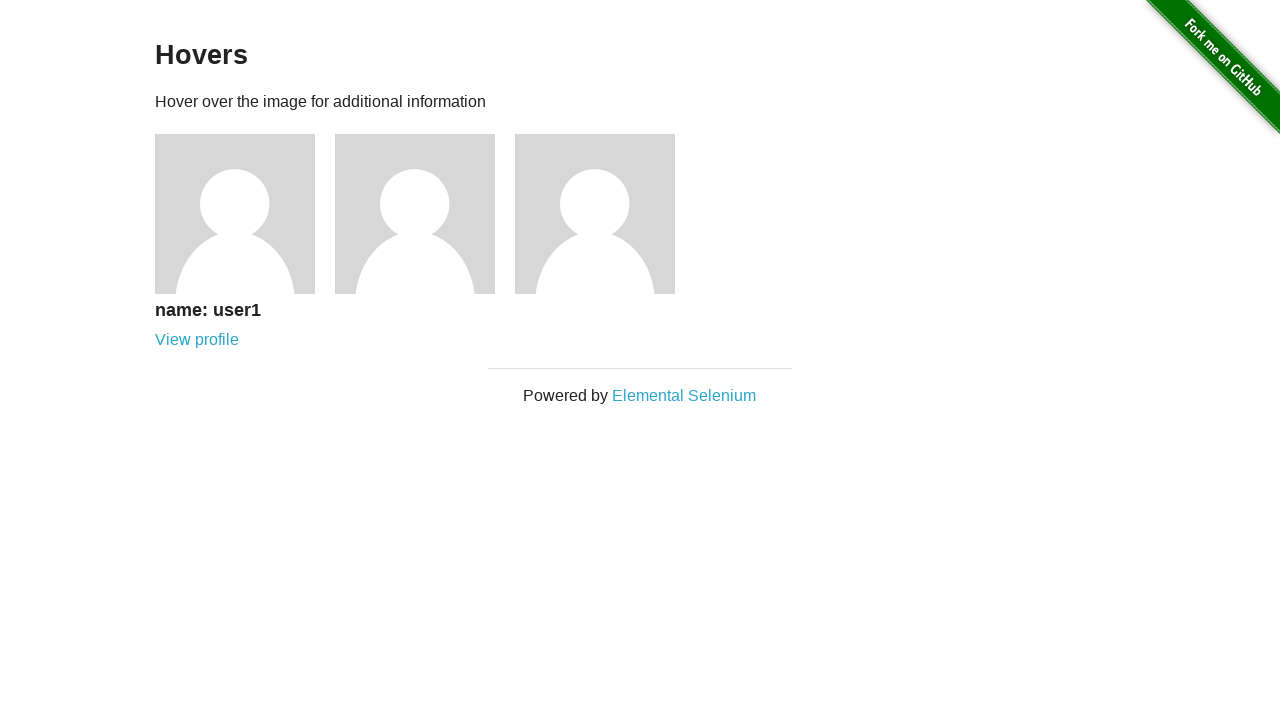

Hovered over profile 2 avatar at (425, 214) on .figure >> nth=1
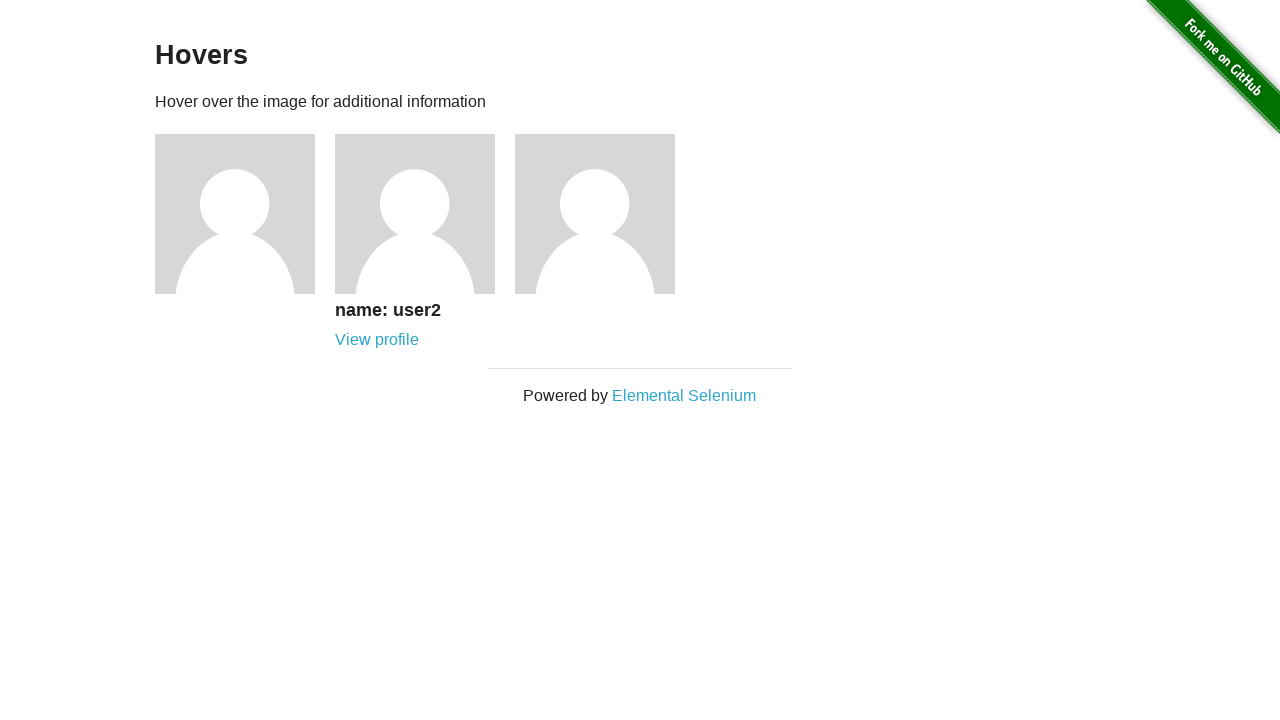

Profile 2 figcaption became visible
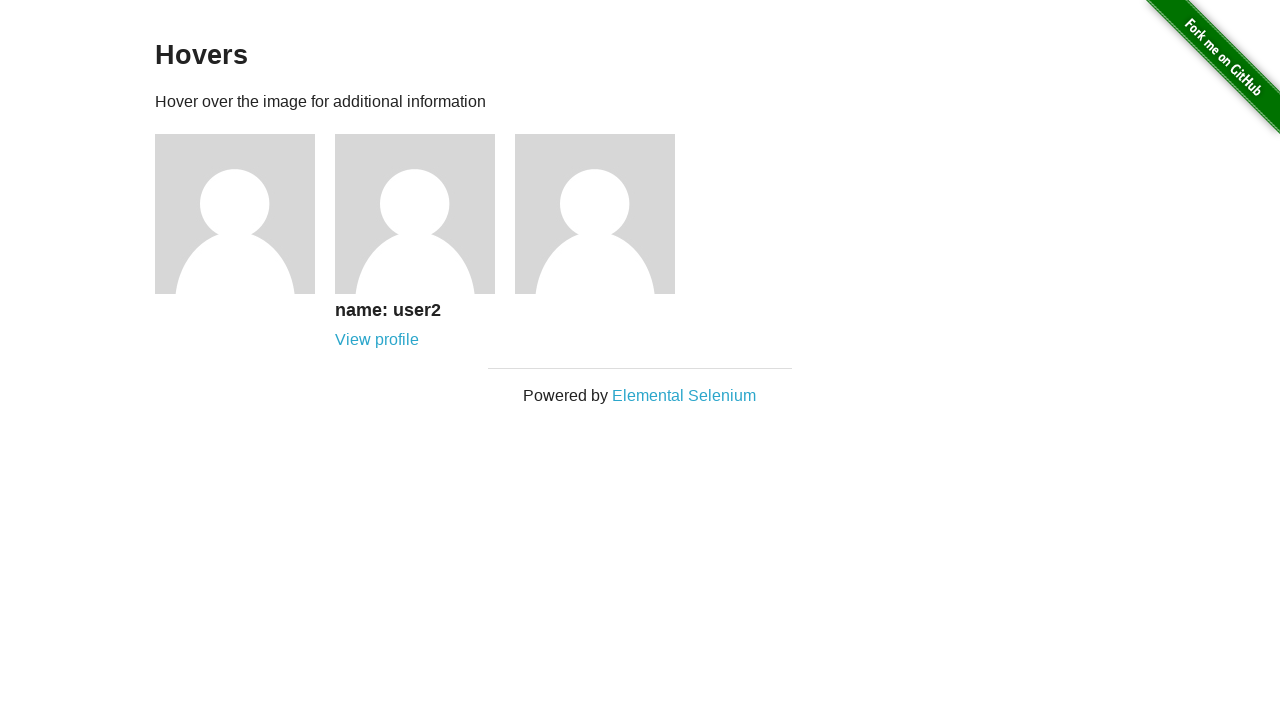

Retrieved profile 2 name text: 'name: user2'
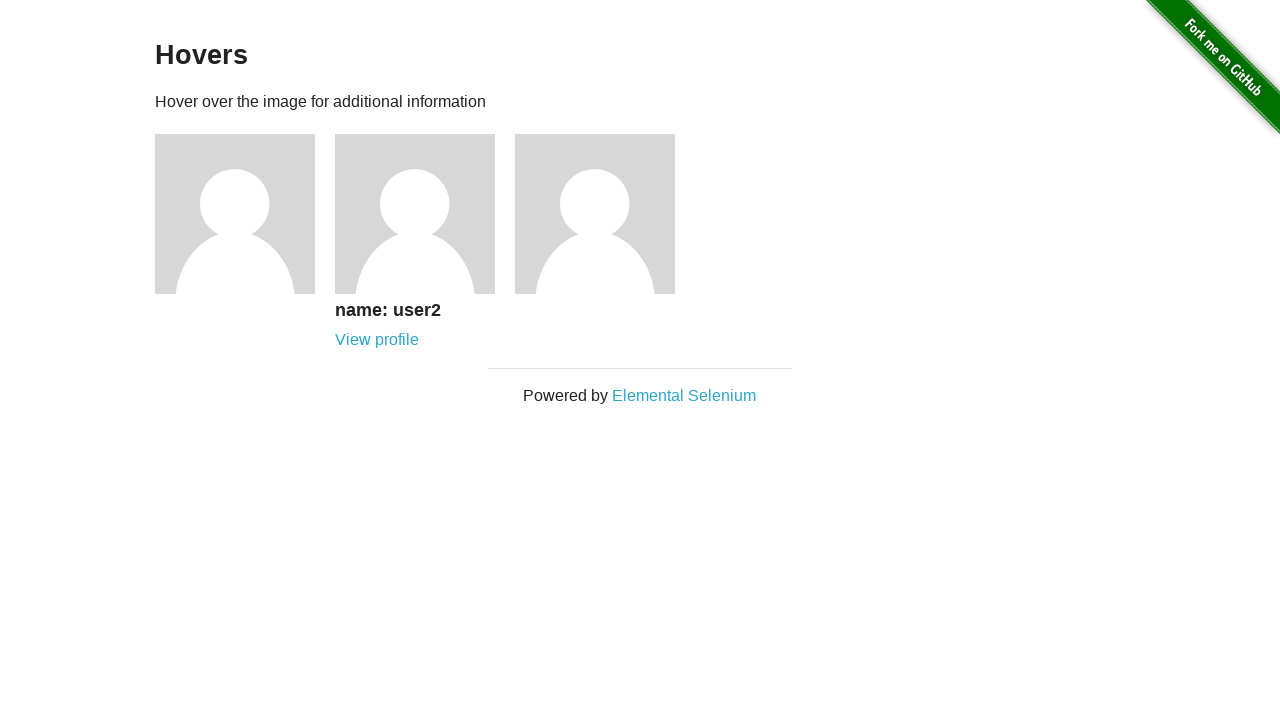

Verified profile 2 text matches expected value 'name: user2'
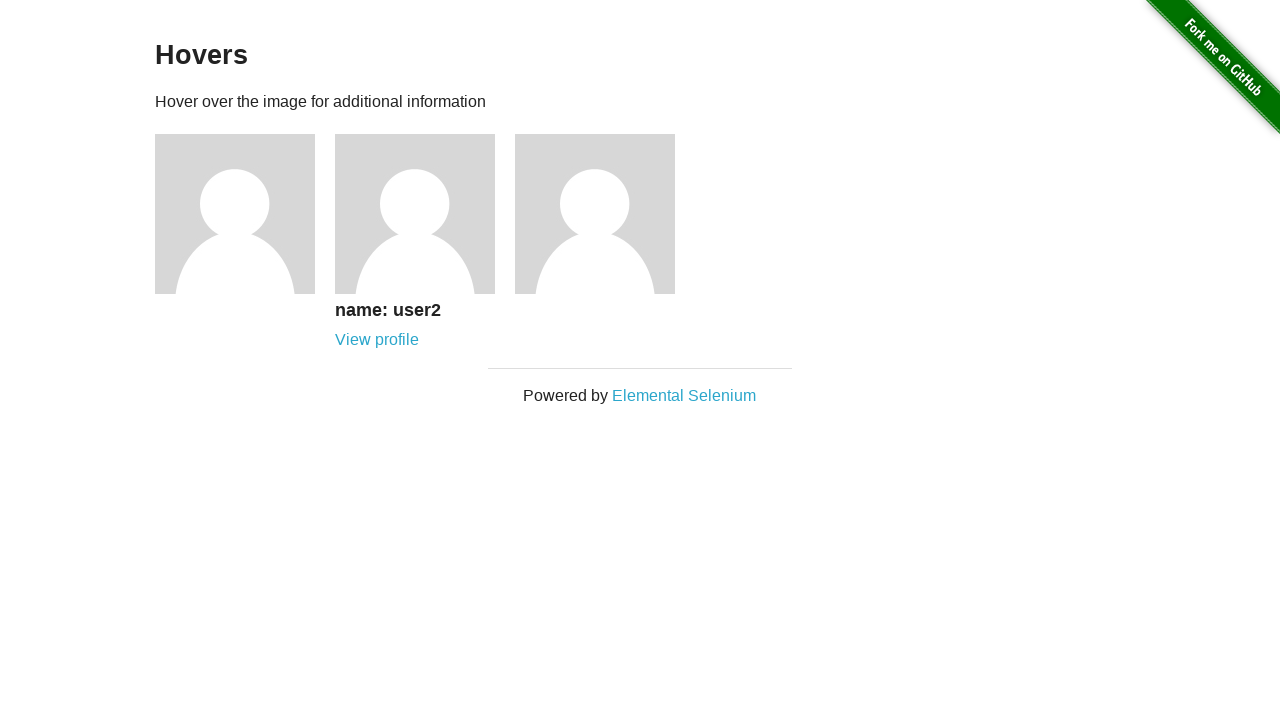

Hovered over profile 3 avatar at (605, 214) on .figure >> nth=2
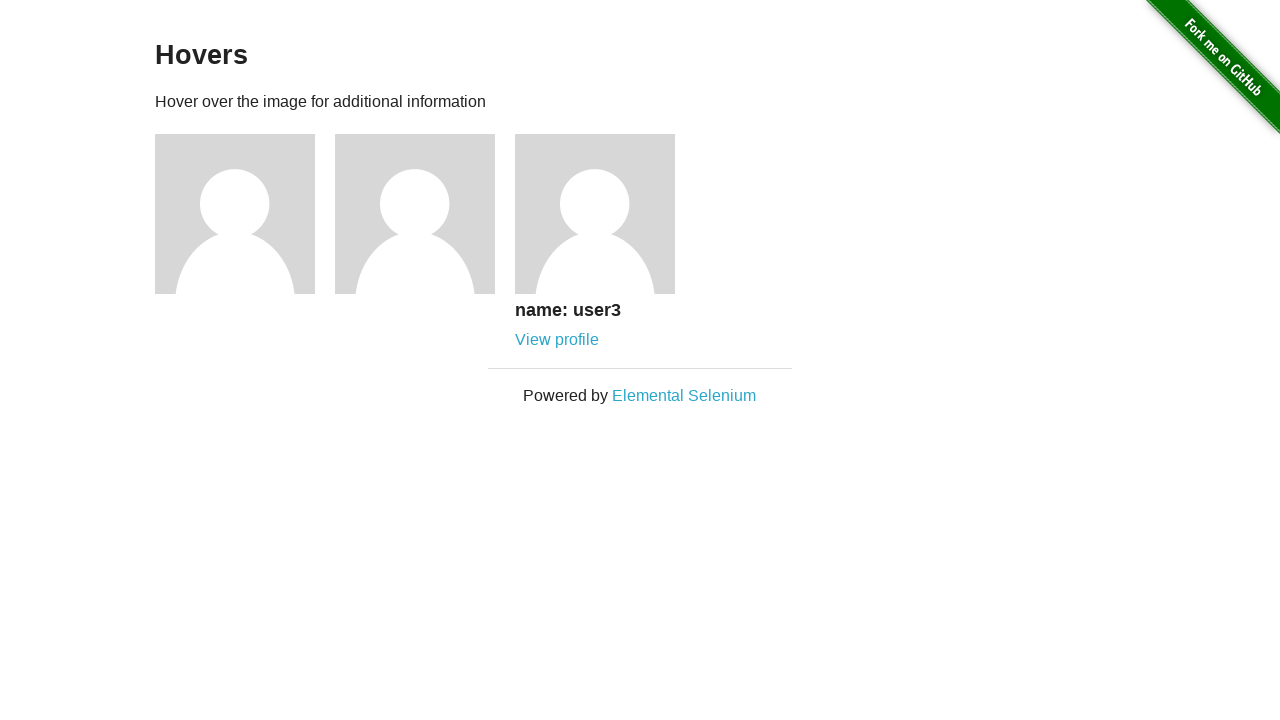

Profile 3 figcaption became visible
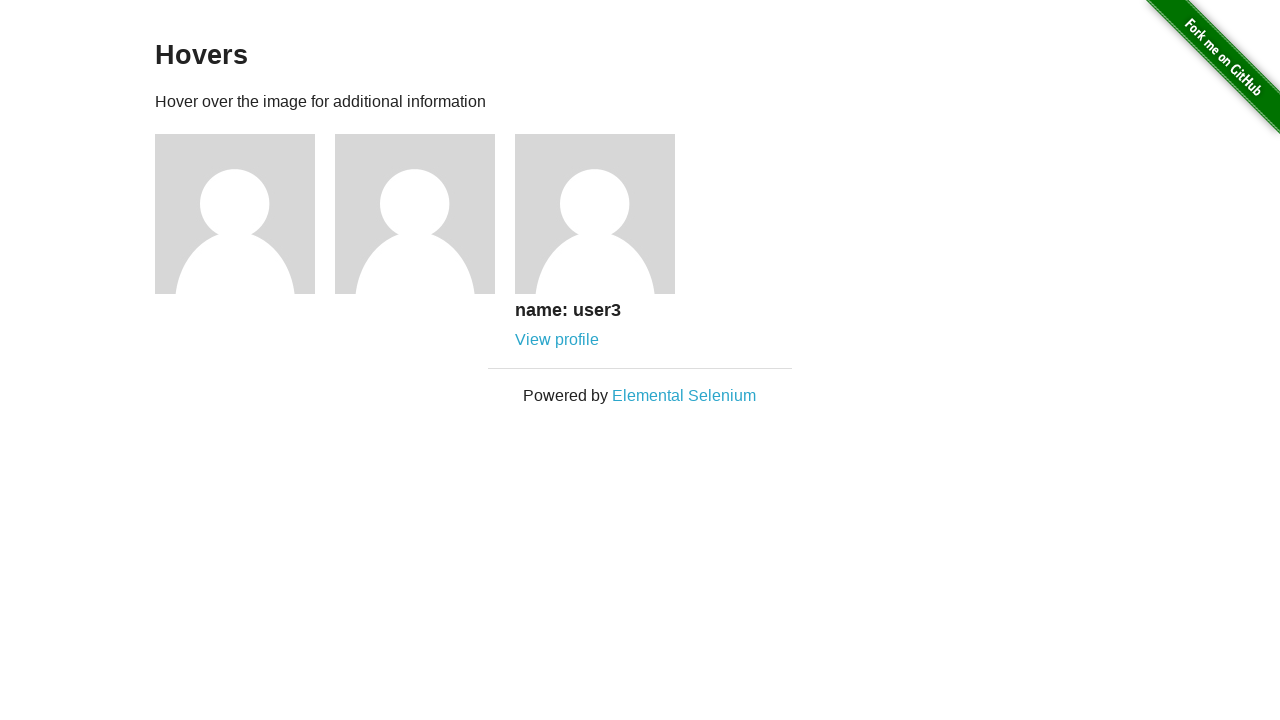

Retrieved profile 3 name text: 'name: user3'
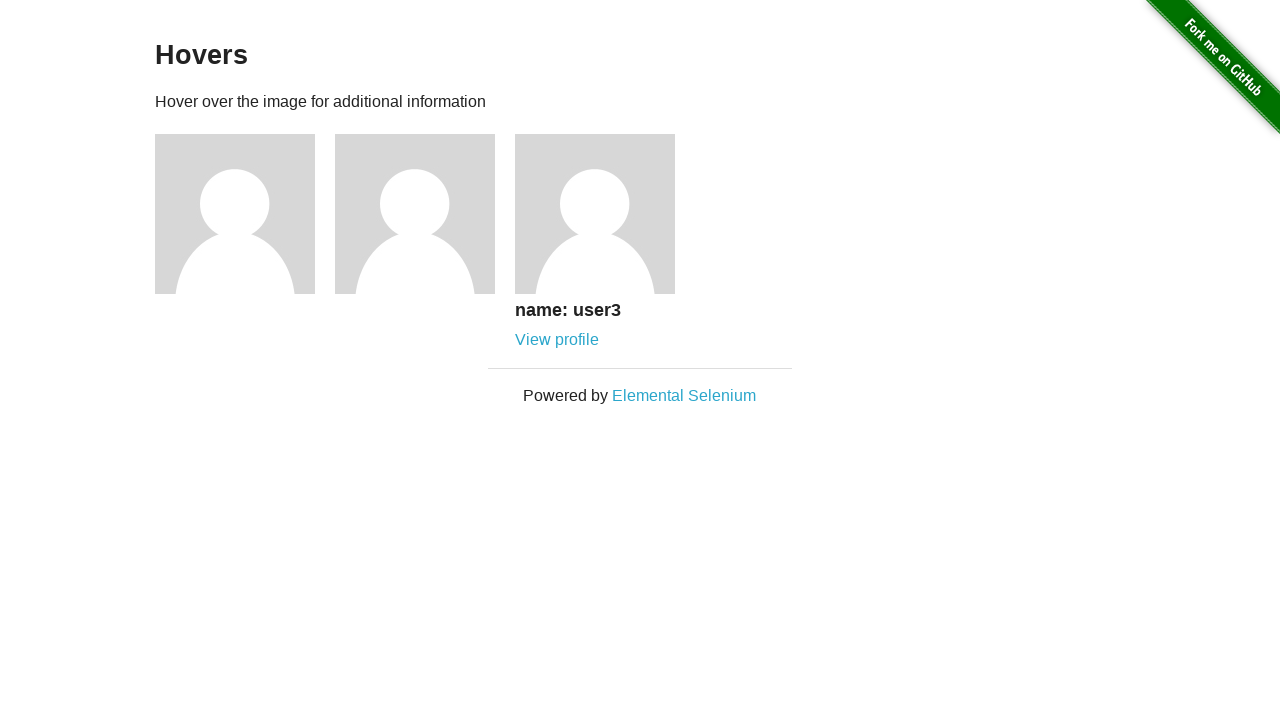

Verified profile 3 text matches expected value 'name: user3'
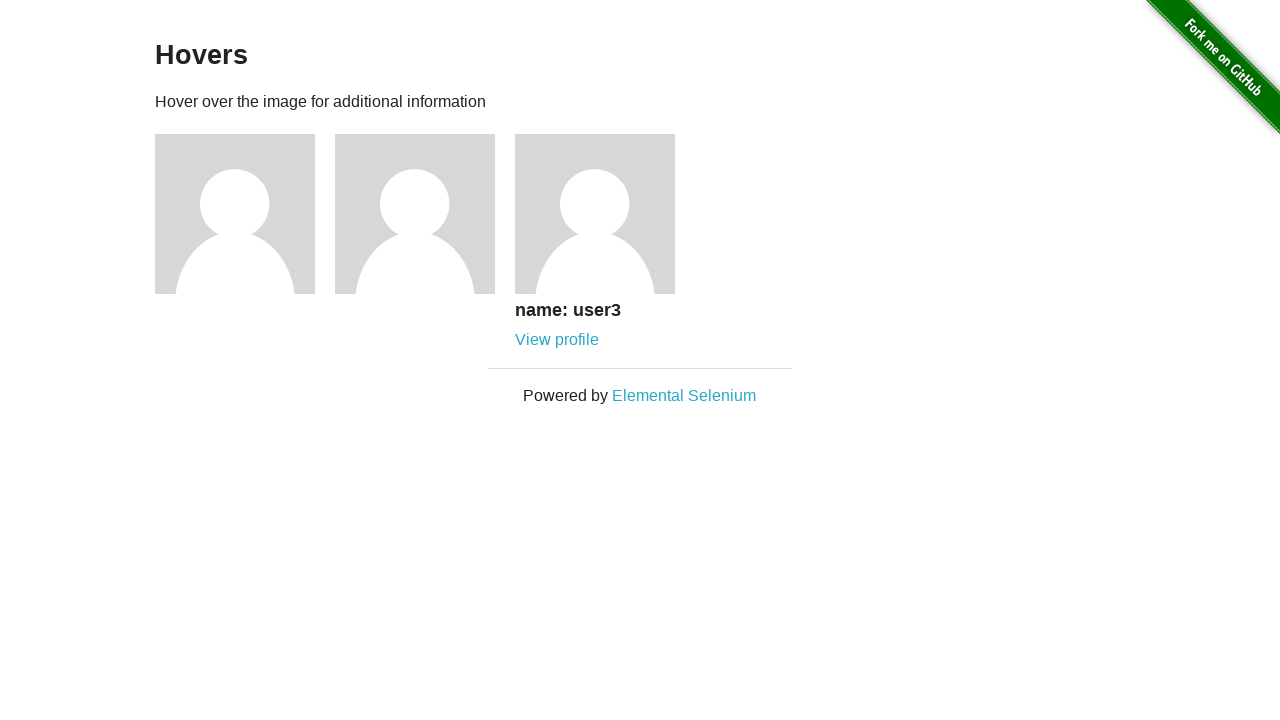

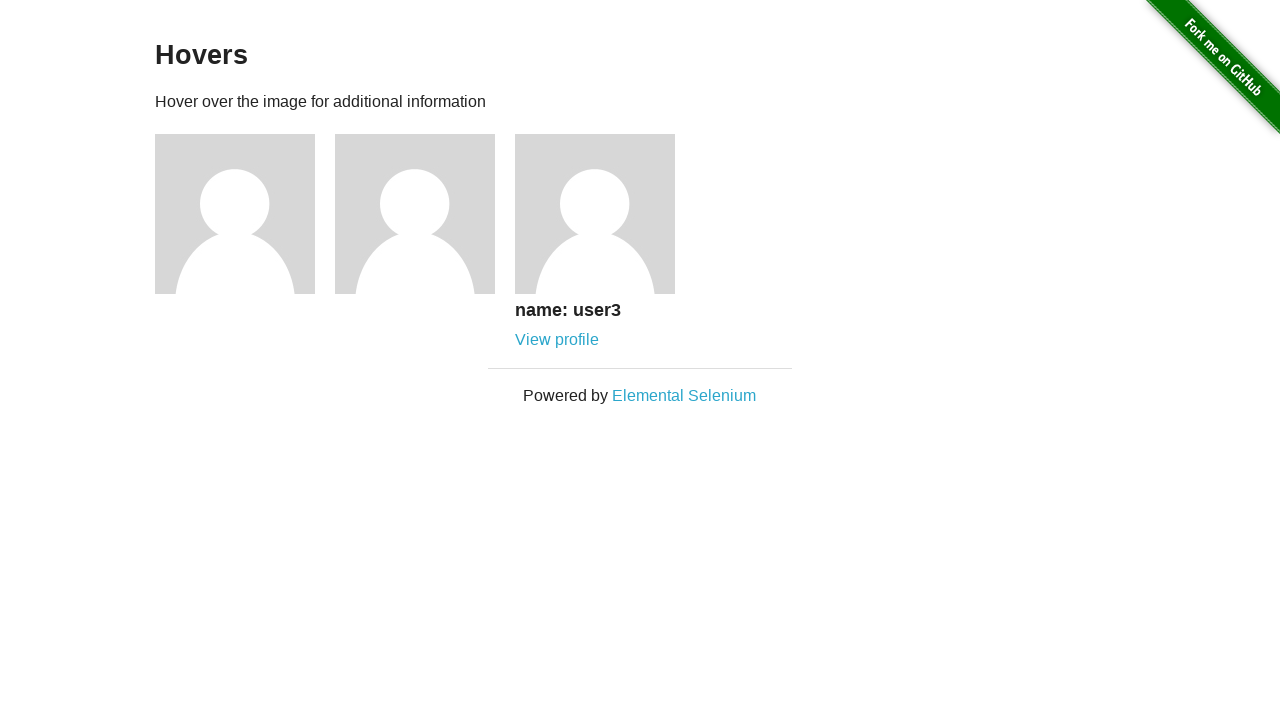